Tests confirm dialog by clicking a button, dismissing the confirmation, and verifying the cancel result is displayed

Starting URL: https://demoqa.com/alerts

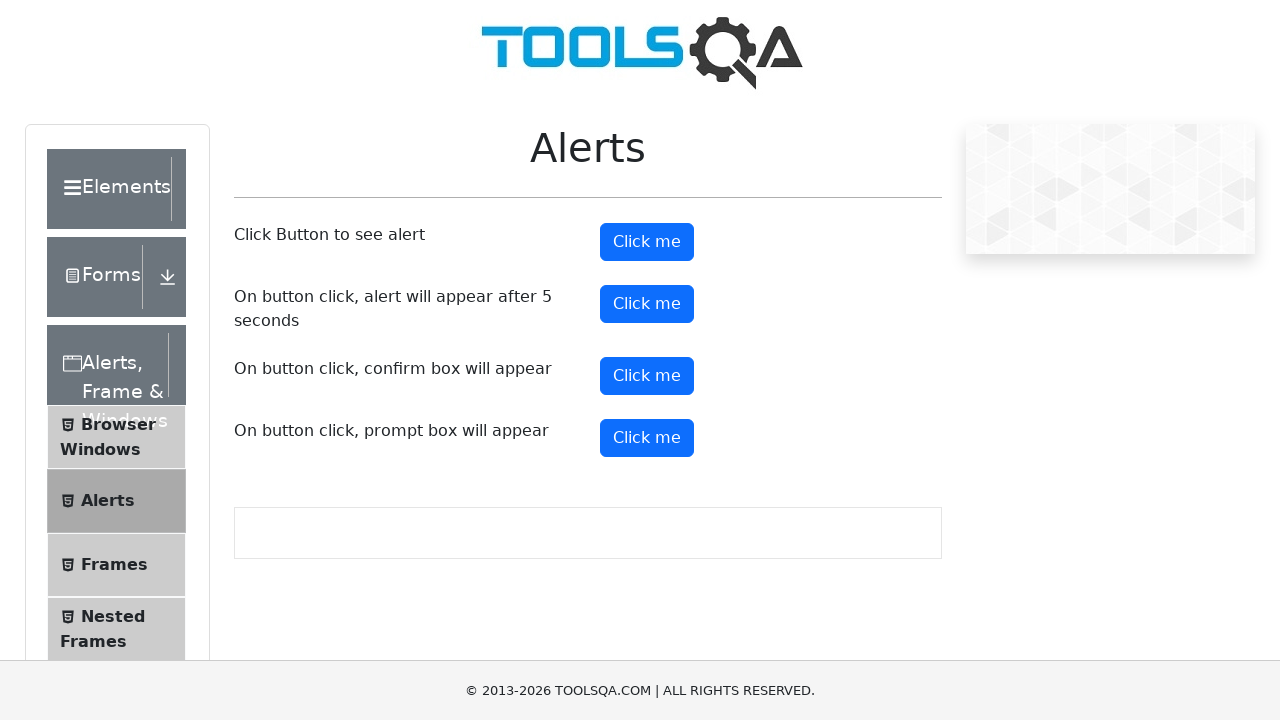

Set up dialog handler to dismiss confirmation dialog
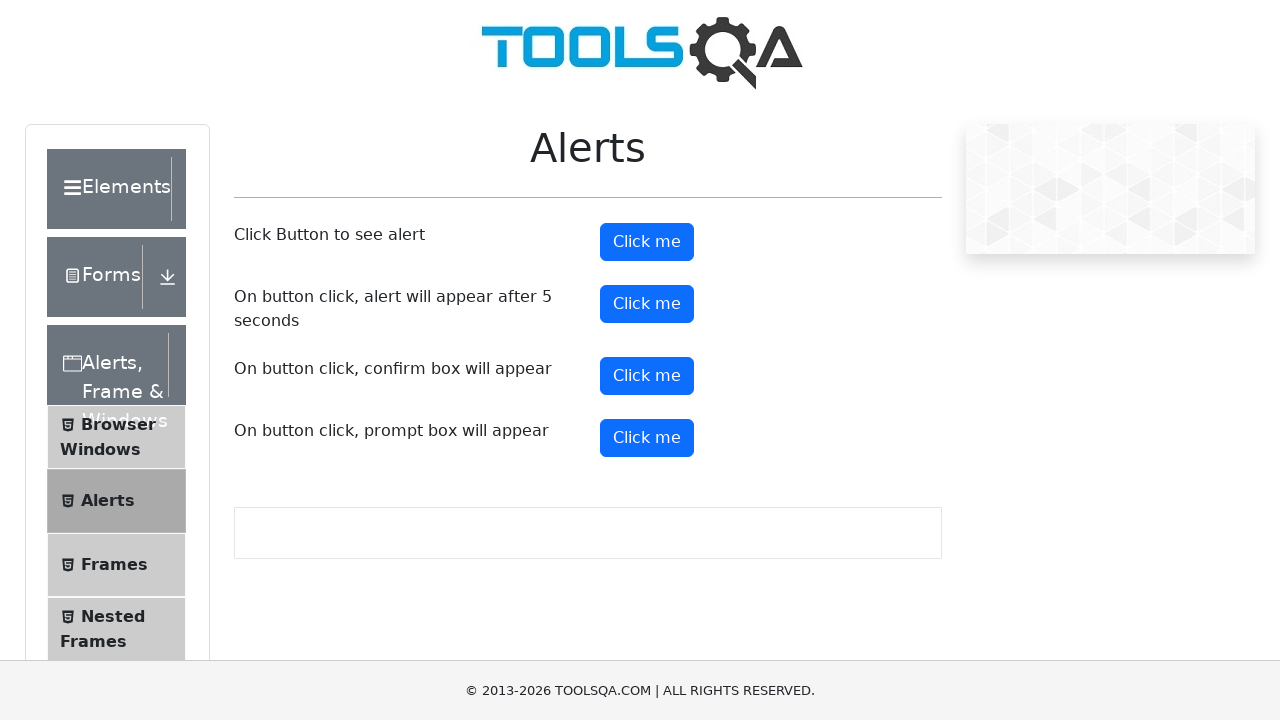

Clicked the confirm button to trigger dialog at (647, 376) on button#confirmButton
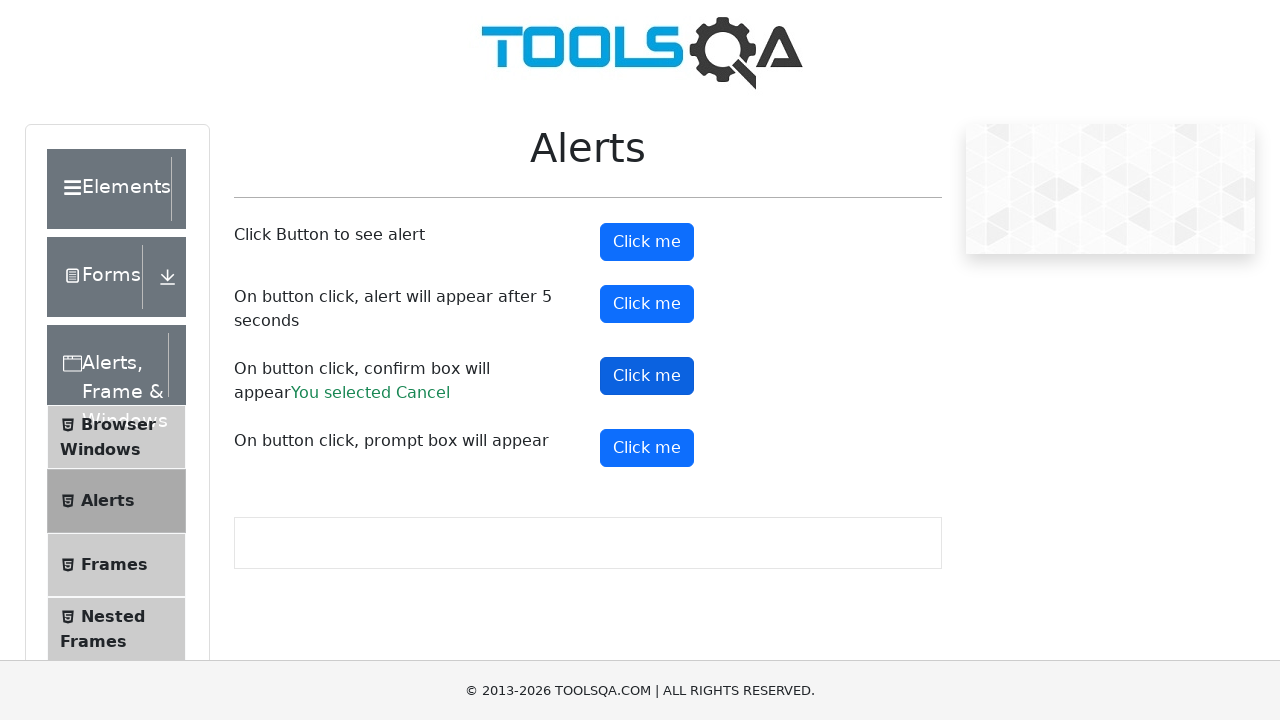

Verified cancel result is displayed after dismissing confirmation
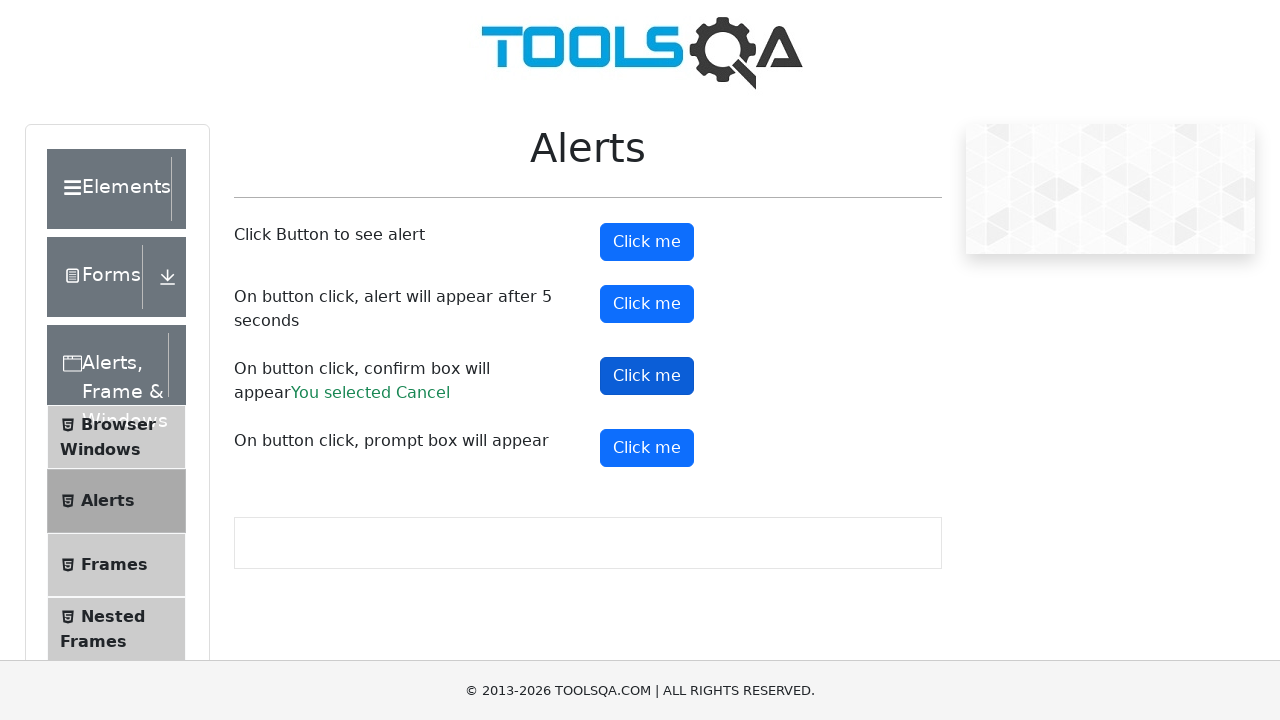

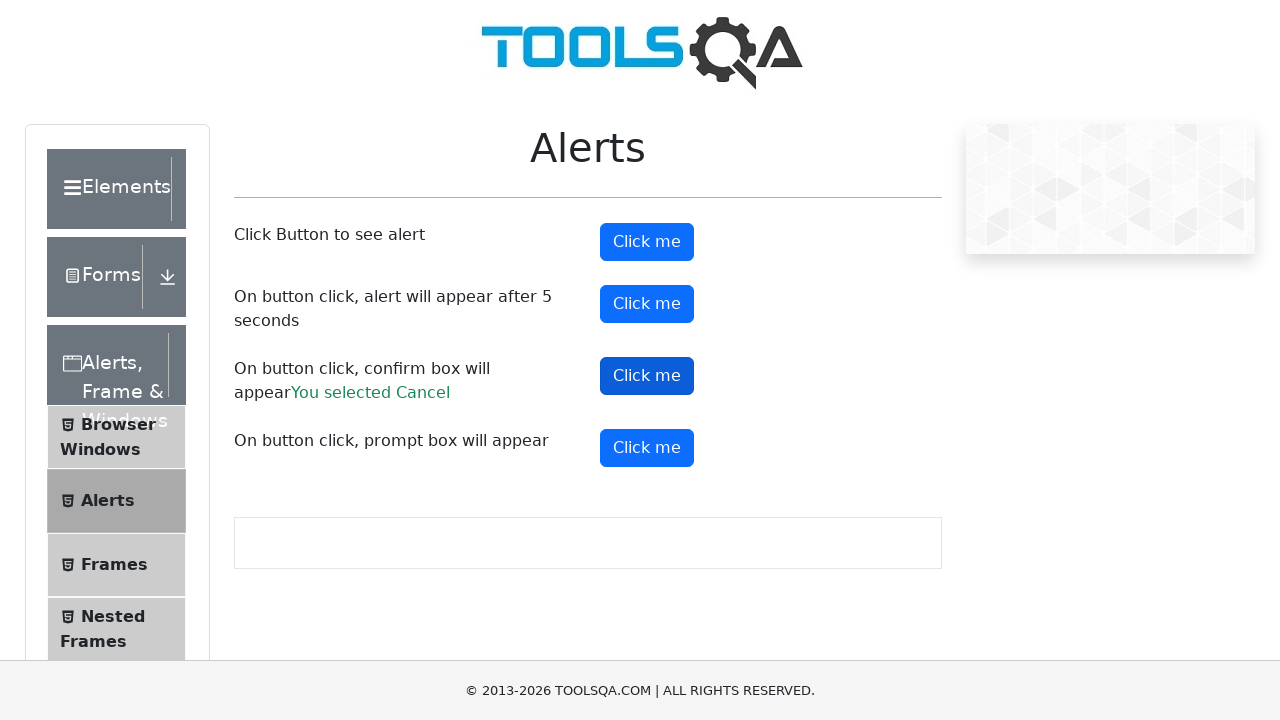